Tests selecting multiple items by clicking and holding on list items

Starting URL: https://atidcollege.co.il/Xamples/ex_actions.html

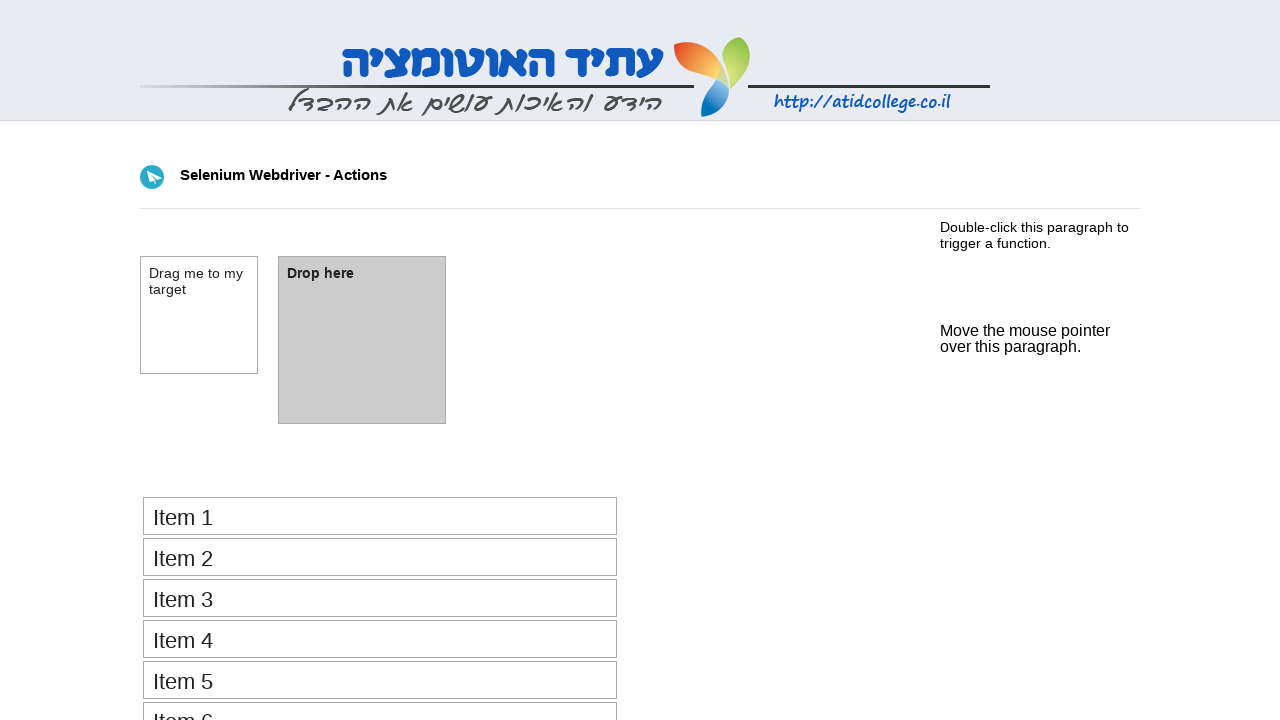

Located list items in select_items ordered list
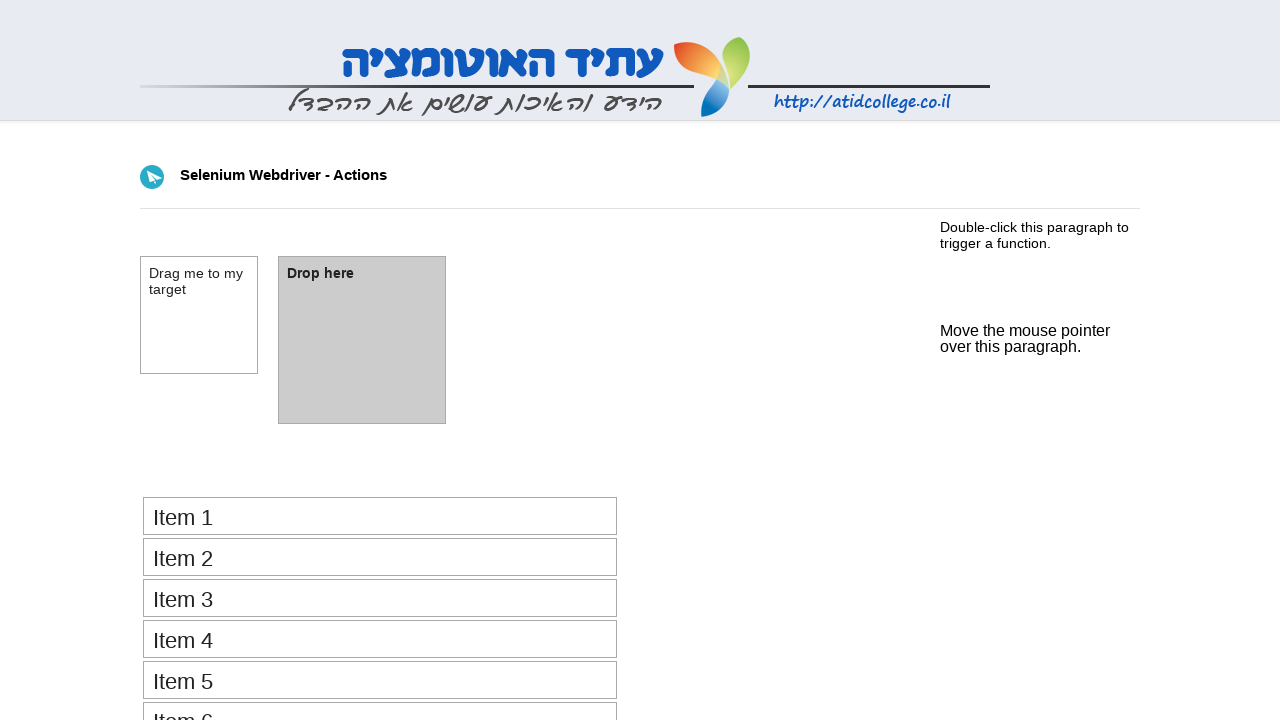

Clicked second list item with Control modifier to select at (380, 557) on xpath=//ol[@id='select_items']/li >> nth=1
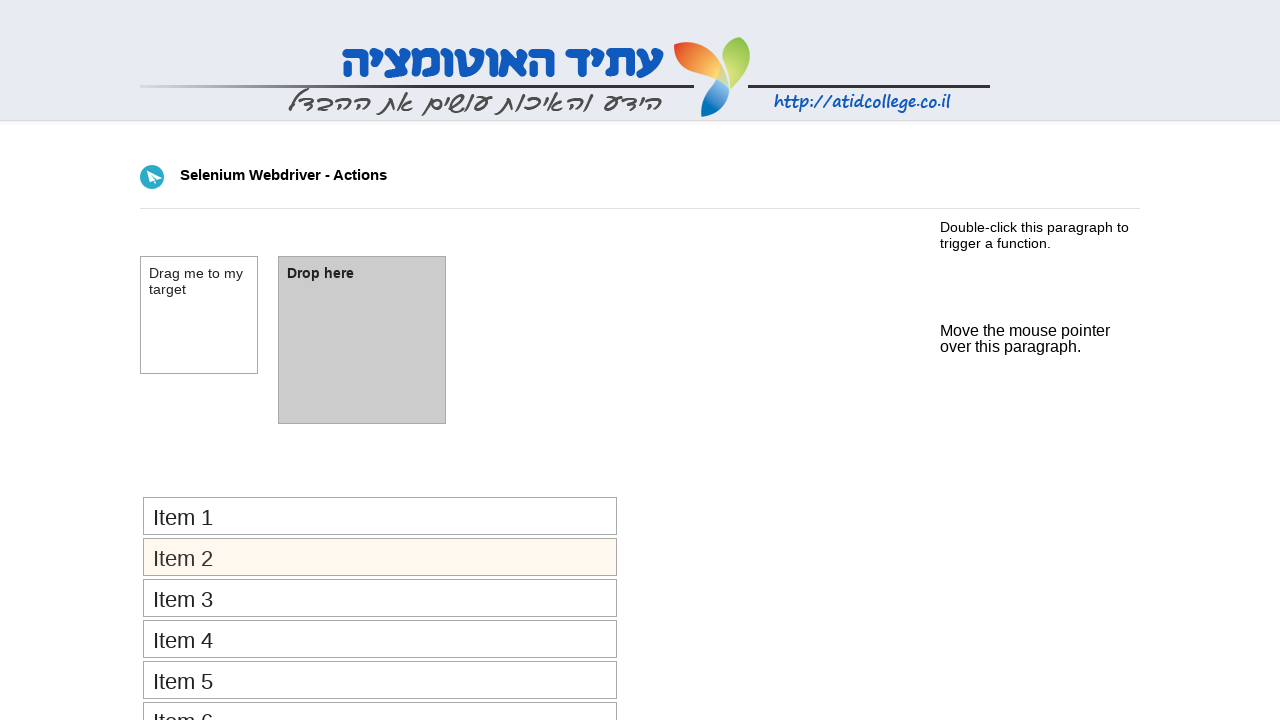

Clicked third list item with Control modifier to select multiple items at (380, 598) on xpath=//ol[@id='select_items']/li >> nth=2
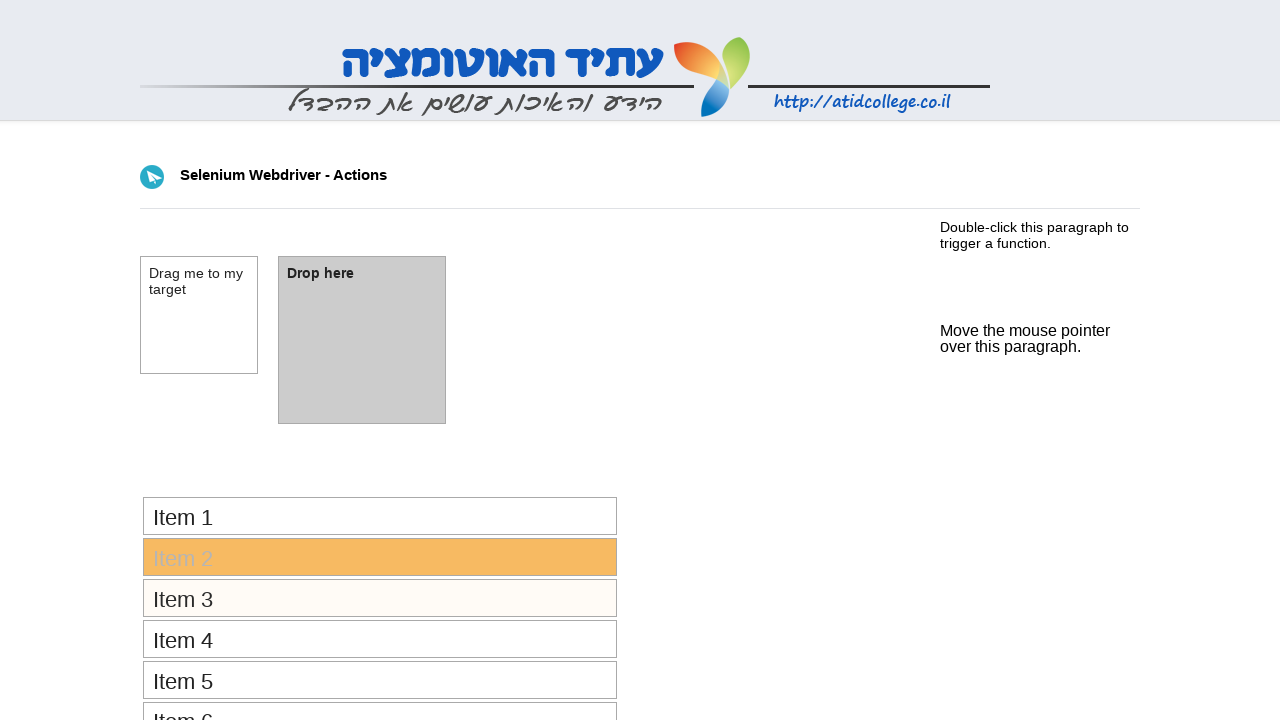

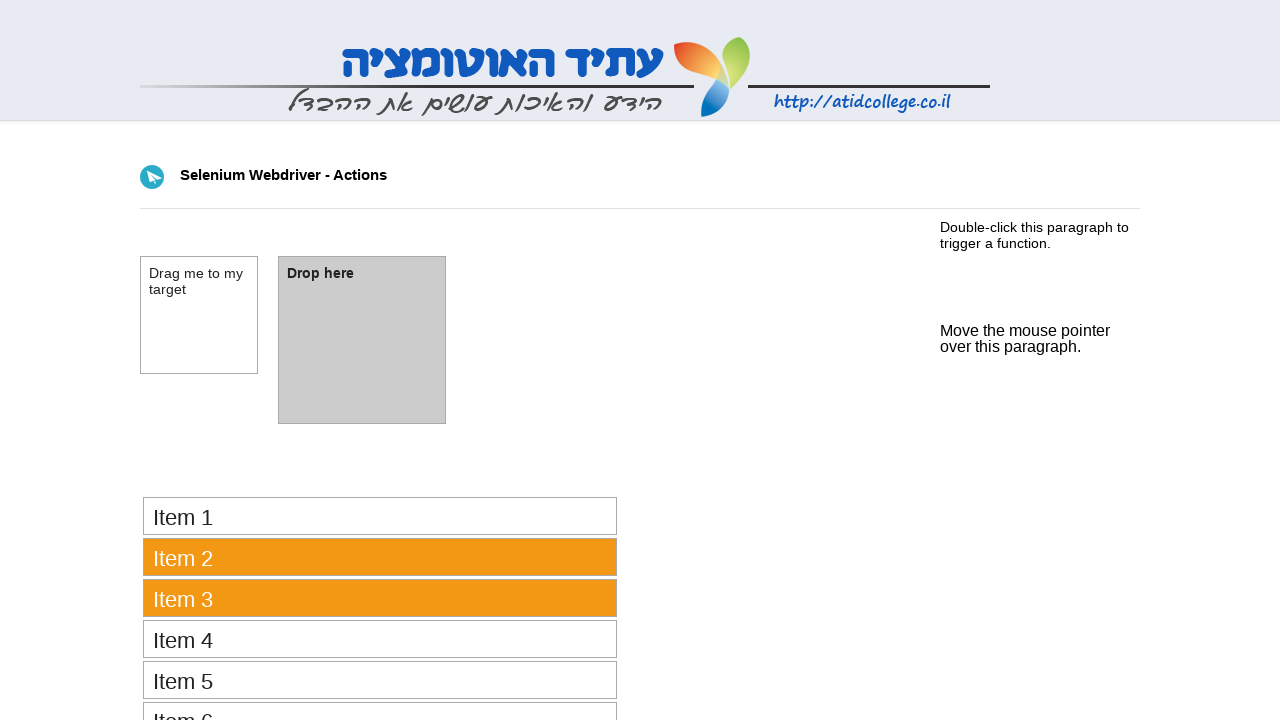